Tests JavaScript prompt dialog by clicking the third button, entering text, and accepting the prompt

Starting URL: https://the-internet.herokuapp.com/javascript_alerts

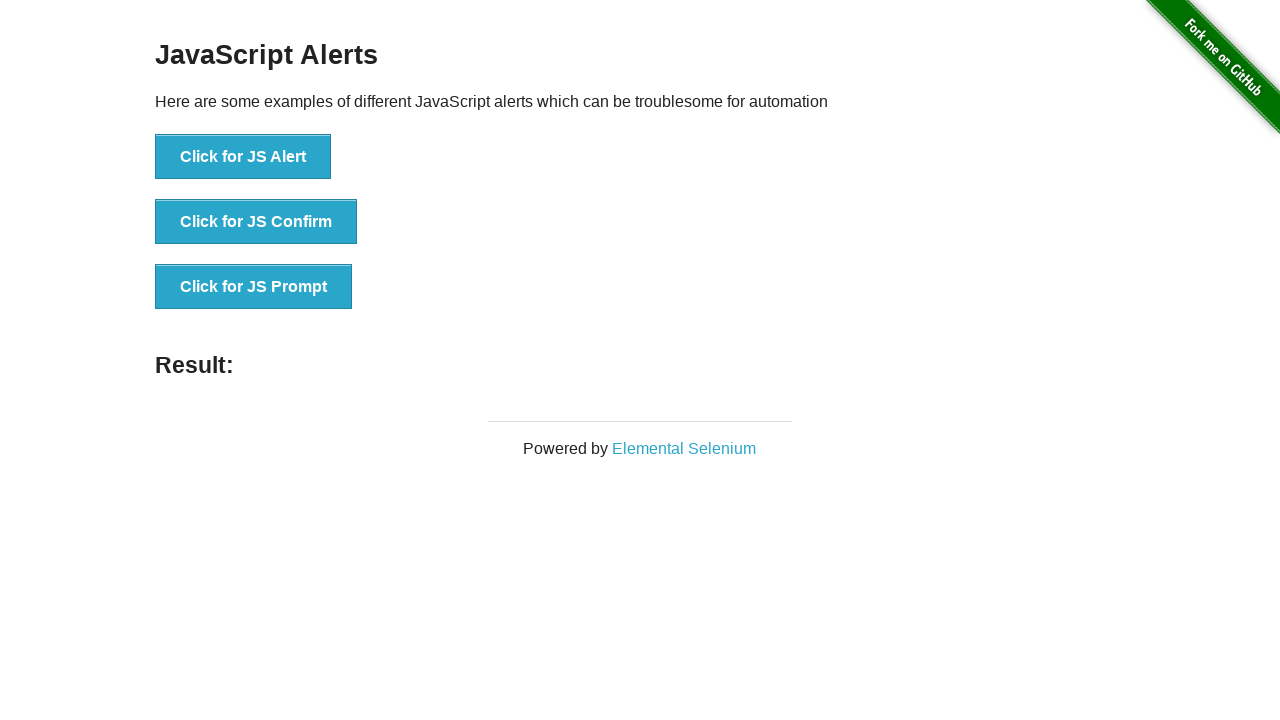

Set up dialog handler to accept prompt with 'TestUser123'
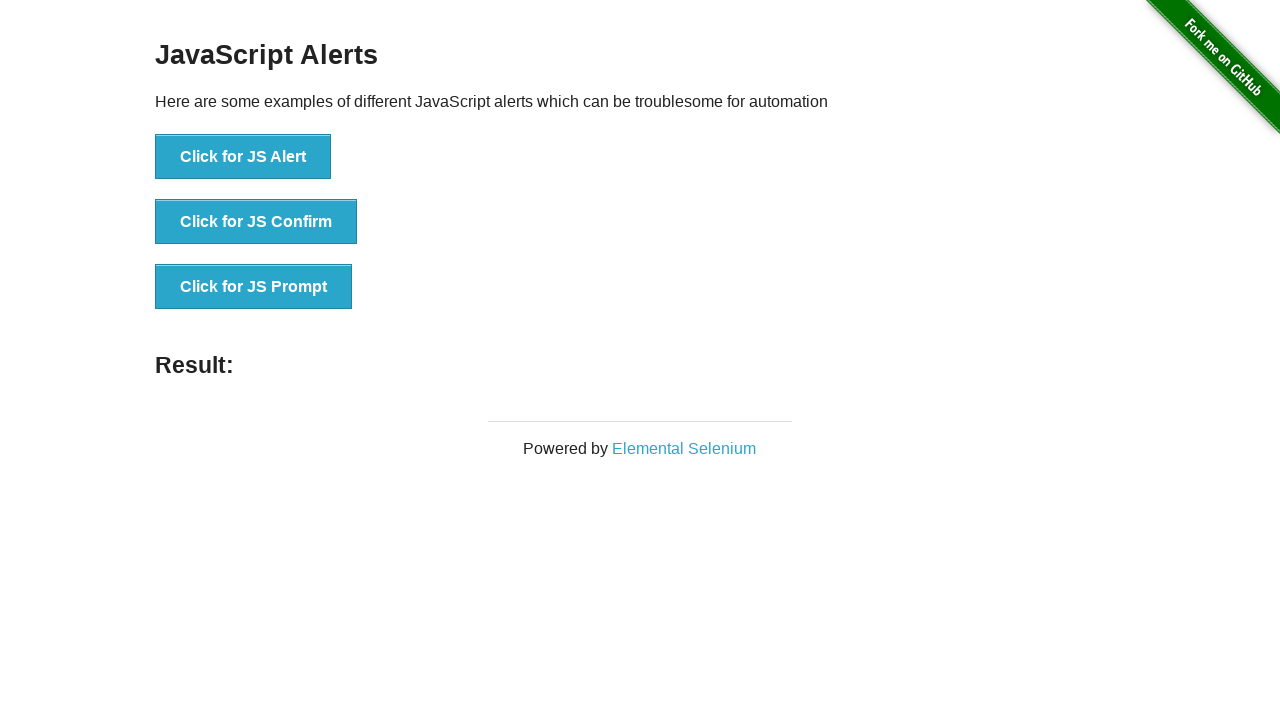

Clicked the JavaScript prompt button at (254, 287) on xpath=//button[text()='Click for JS Prompt']
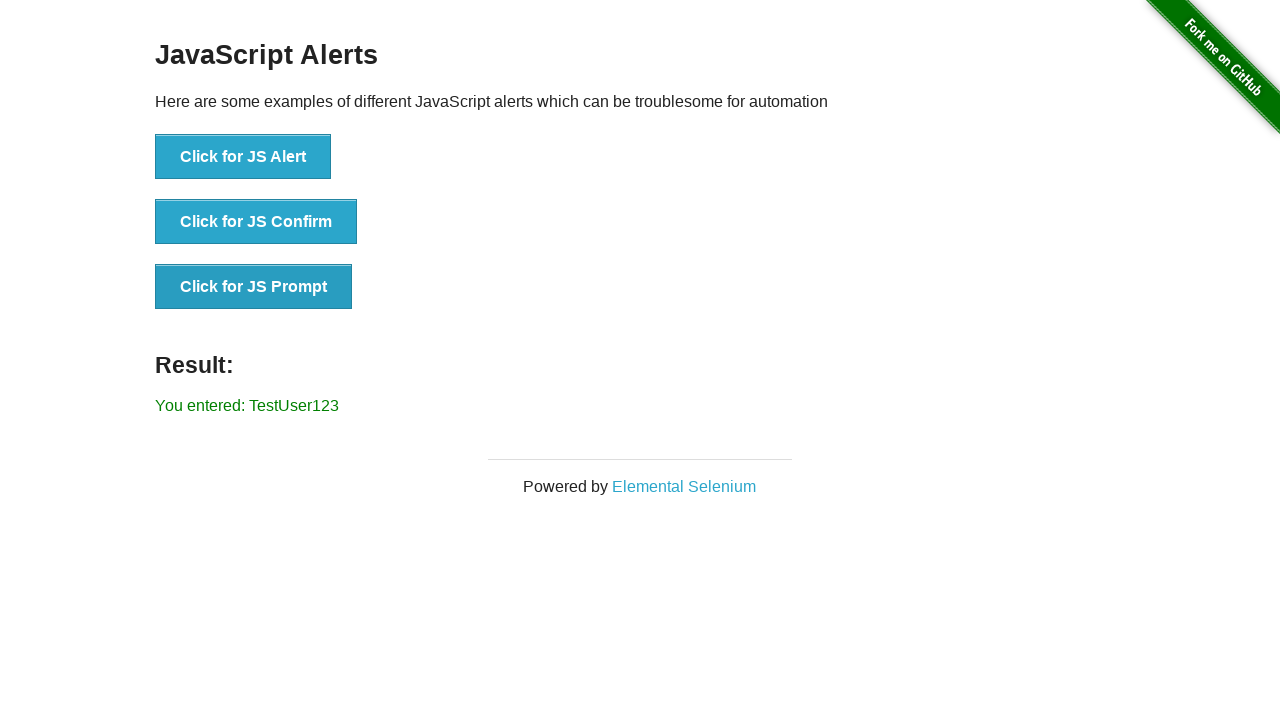

Located result element containing prompt response
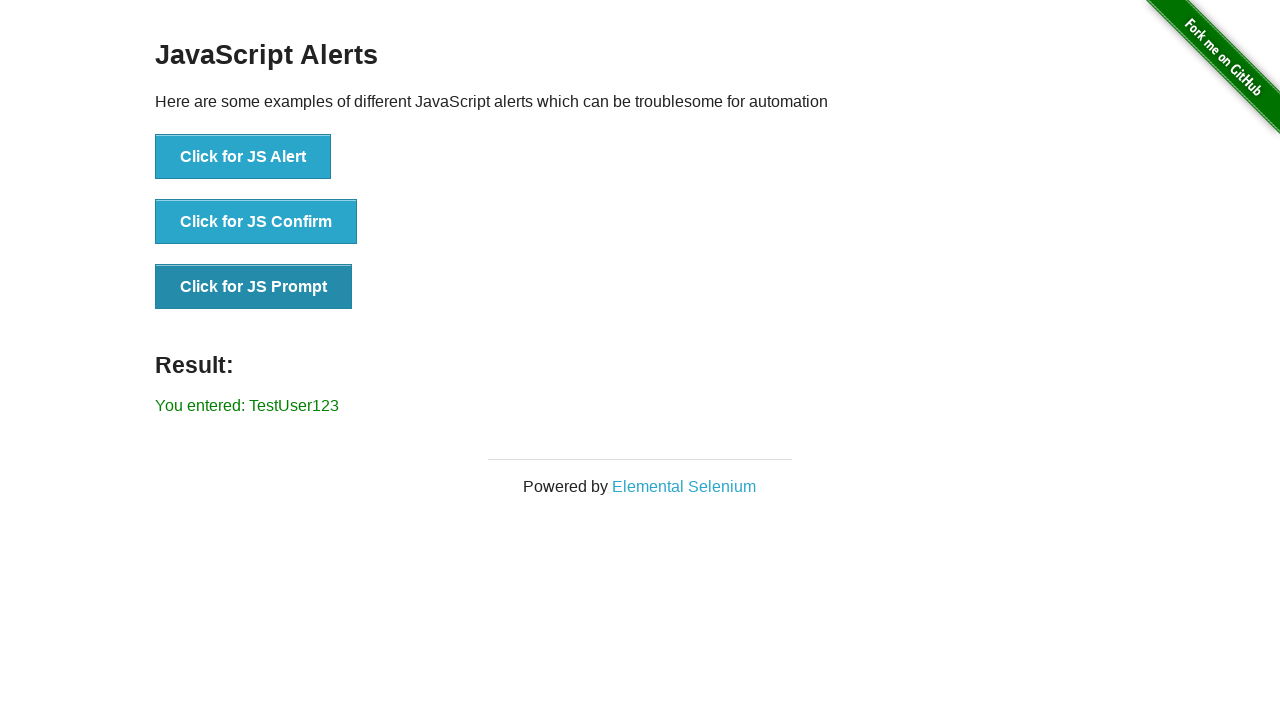

Verified that 'TestUser123' is present in the result text
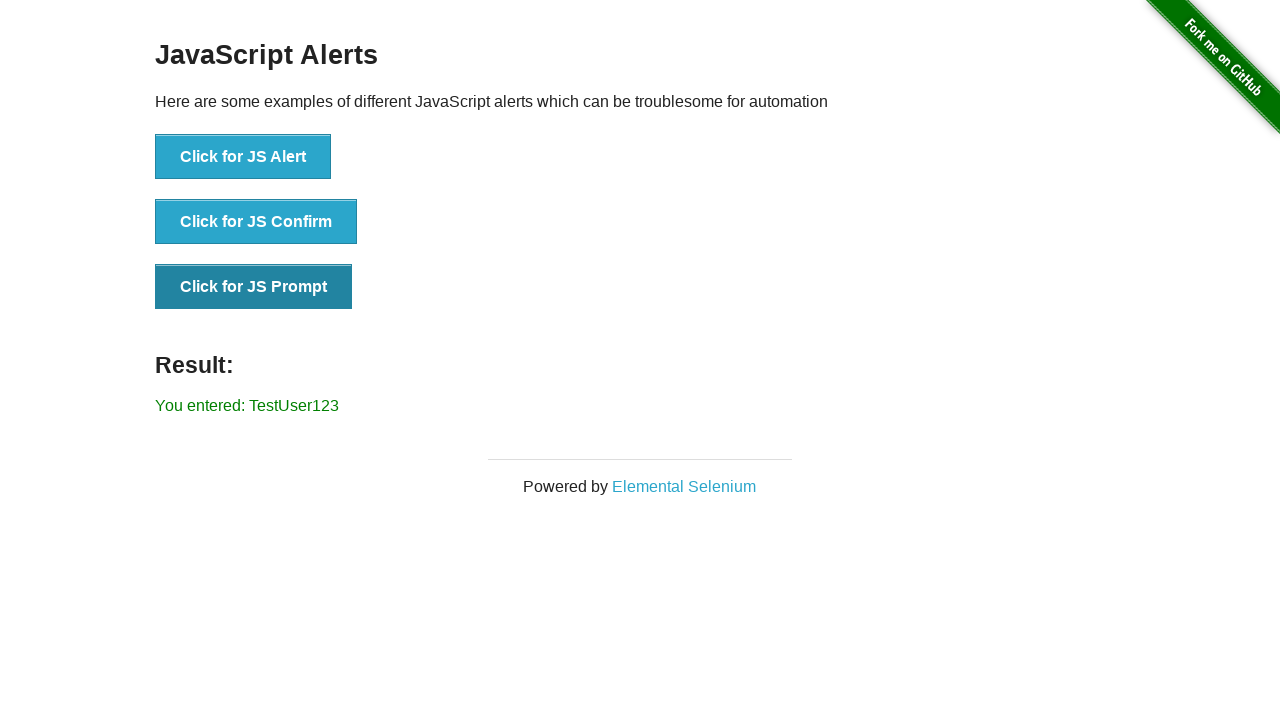

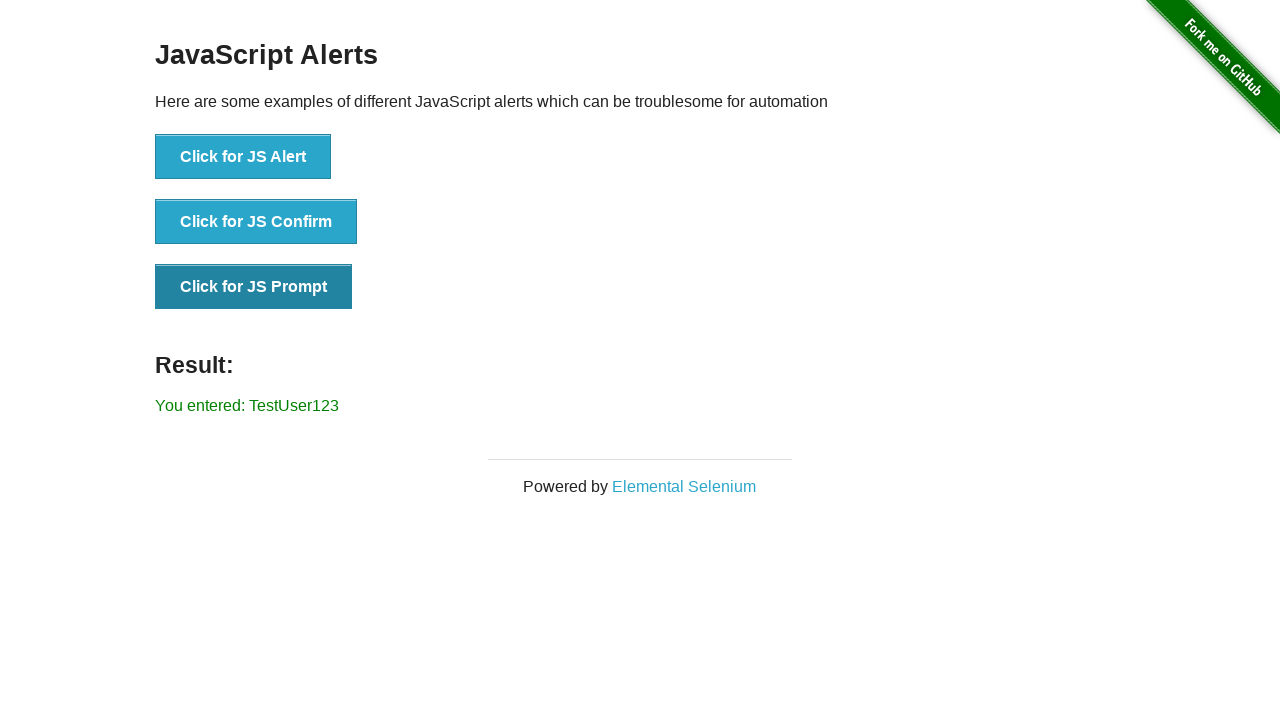